Tests navigation interaction on vip.com by clicking on a top navigation dropdown element and then selecting an option within it

Starting URL: https://www.vip.com/

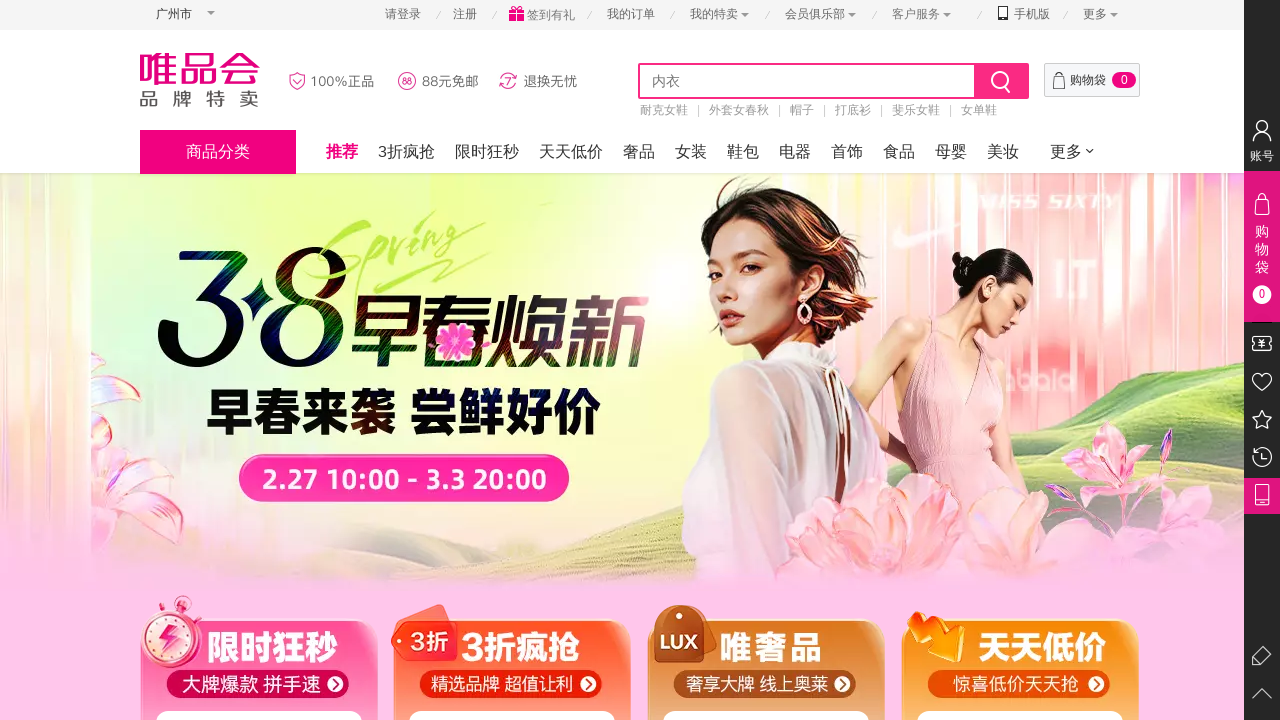

Clicked on the 6th item in the top navigation toolbar to open dropdown at (930, 14) on xpath=//ul[@id="J-topNavTool"]/li[6]
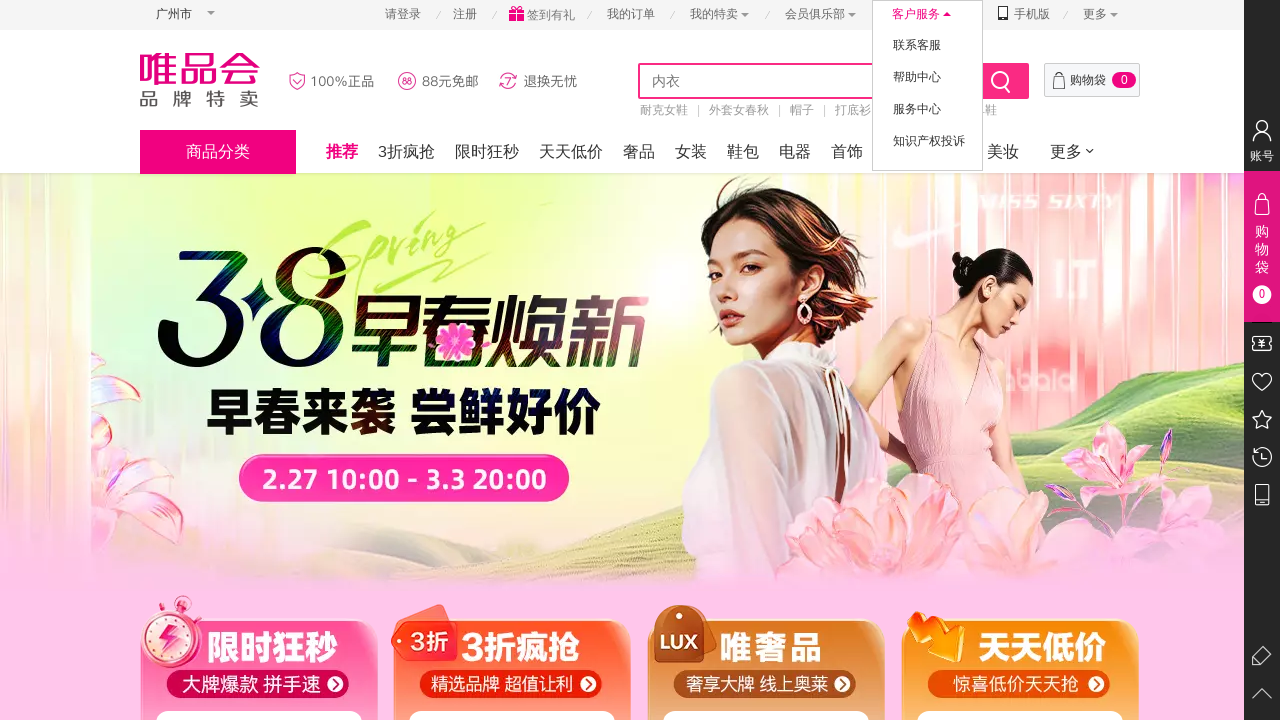

Clicked the second option in the dropdown menu at (932, 78) on xpath=//ul[@id="J-topNavTool"]/li[6]/div/p/span[2]
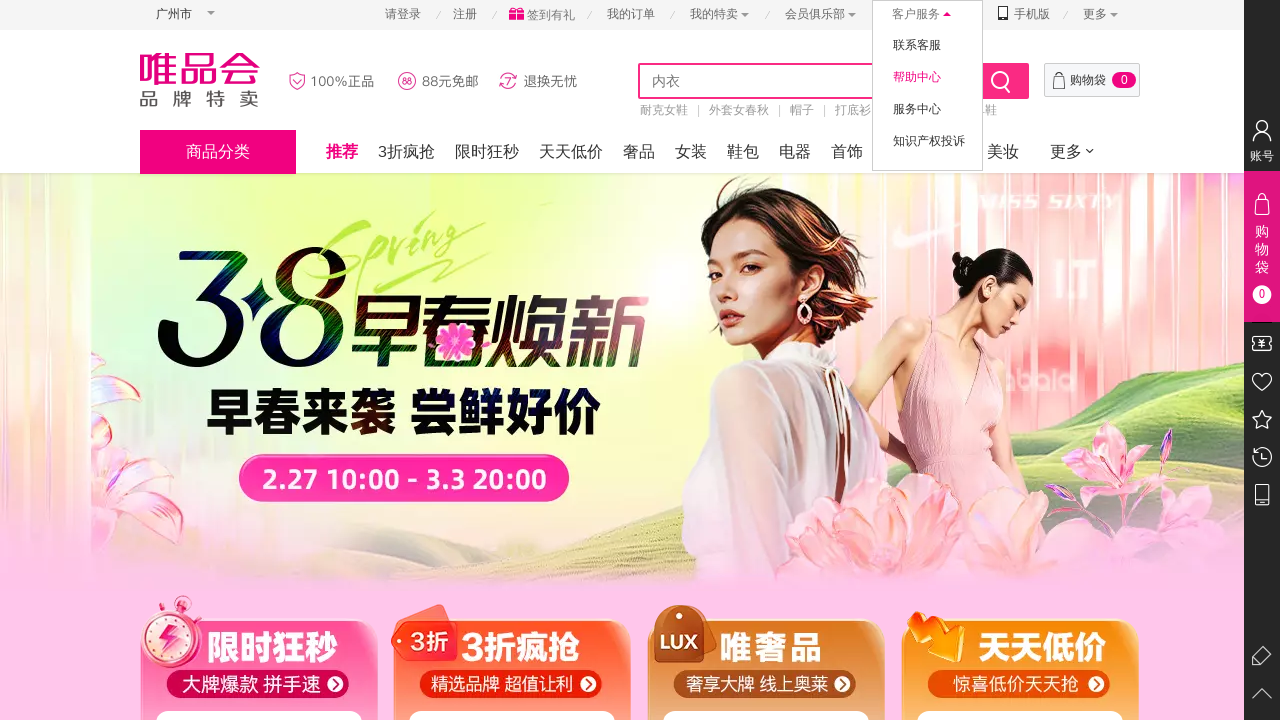

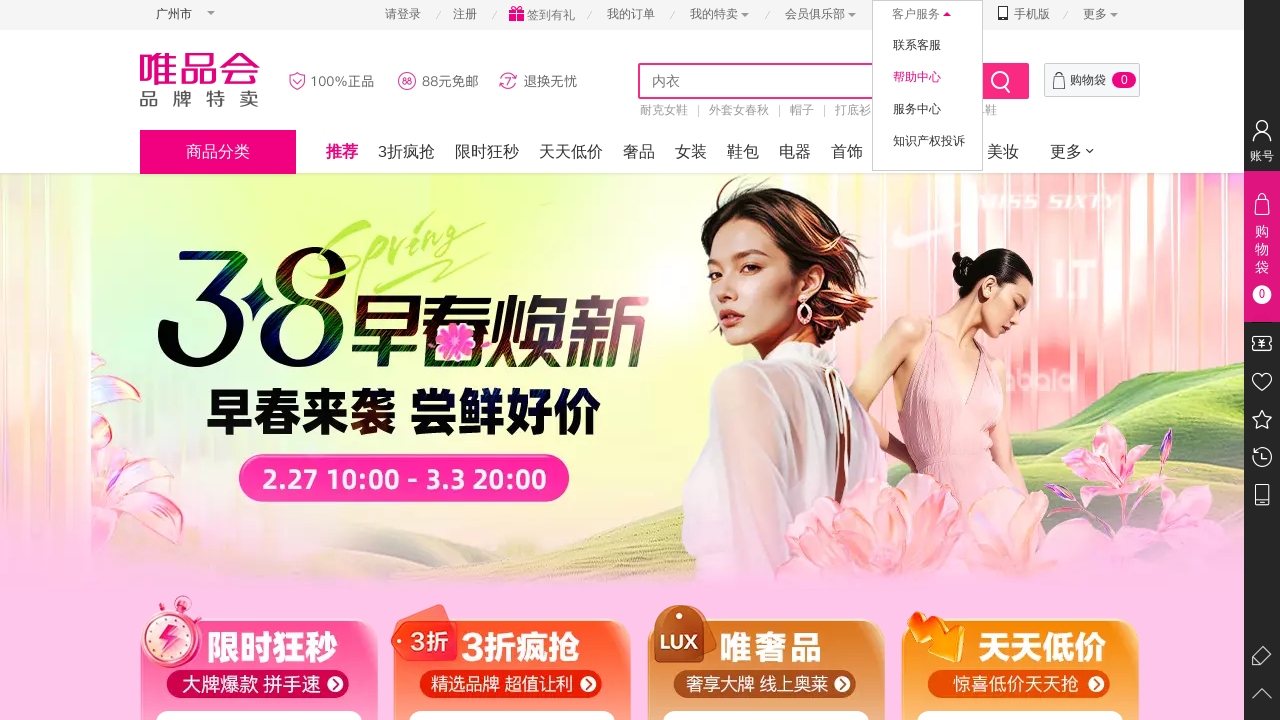